Navigates to the broken workshop homepage and clicks on the first recipe card button to open the recipe details

Starting URL: https://broken-workshop.dequelabs.com/

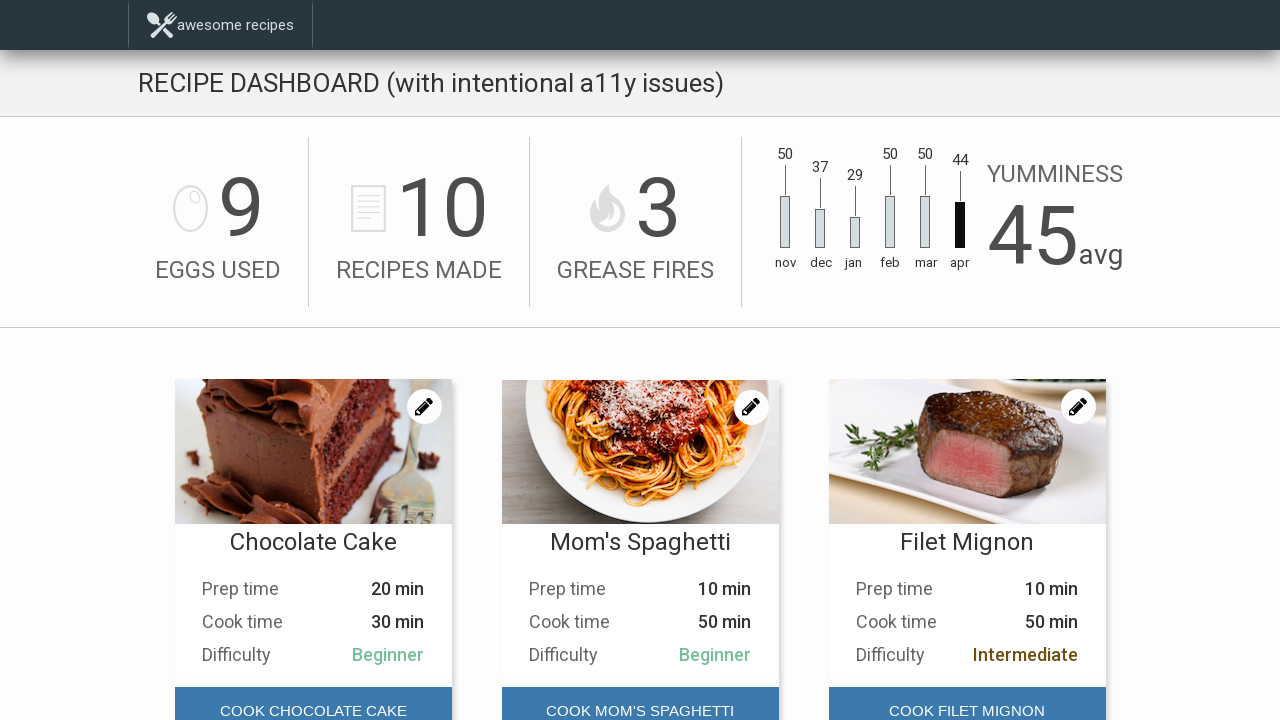

Navigated to broken workshop homepage
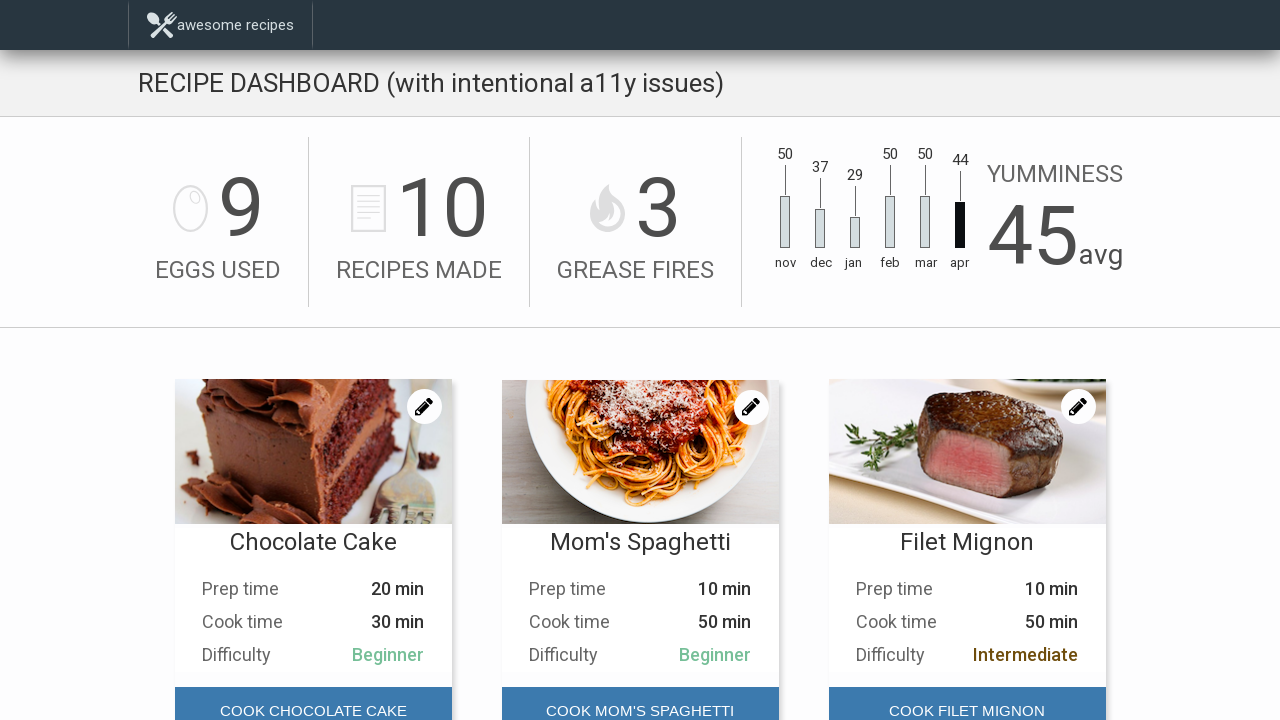

Recipes section loaded
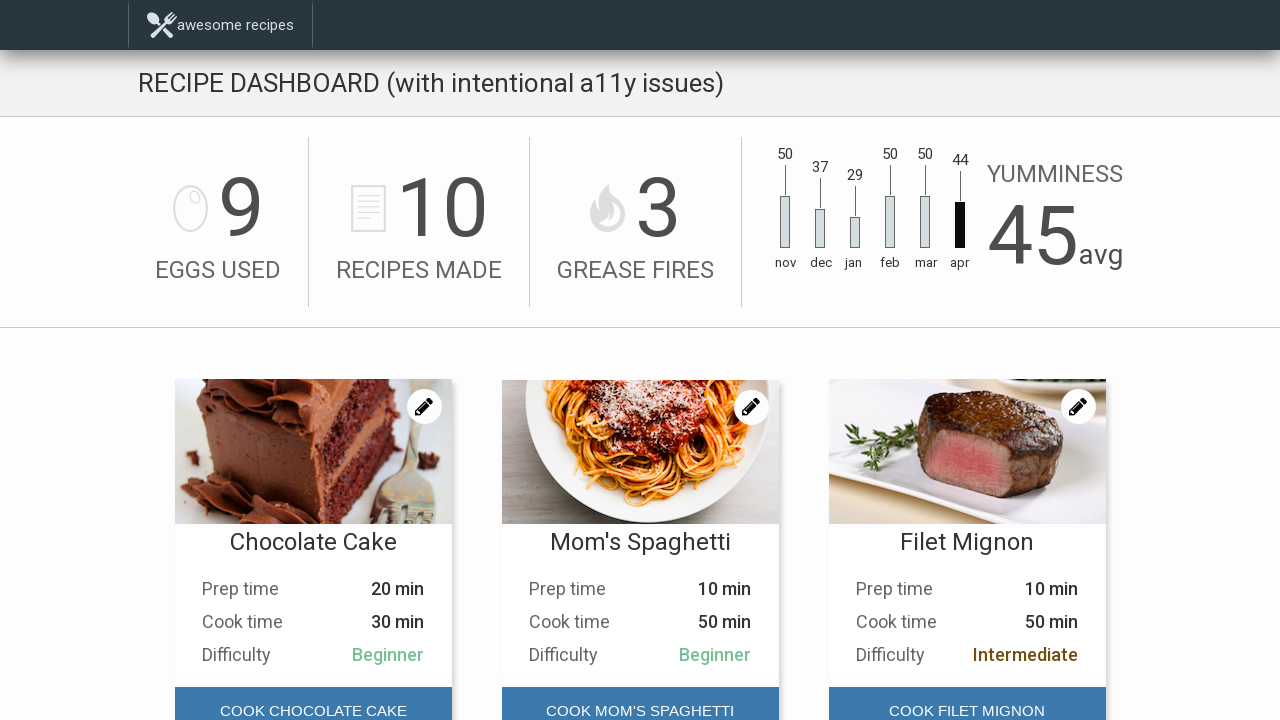

Clicked first recipe card button to open recipe details at (313, 696) on #main-content > div.Recipes > div:nth-child(1) > div.Recipes__card-foot > button
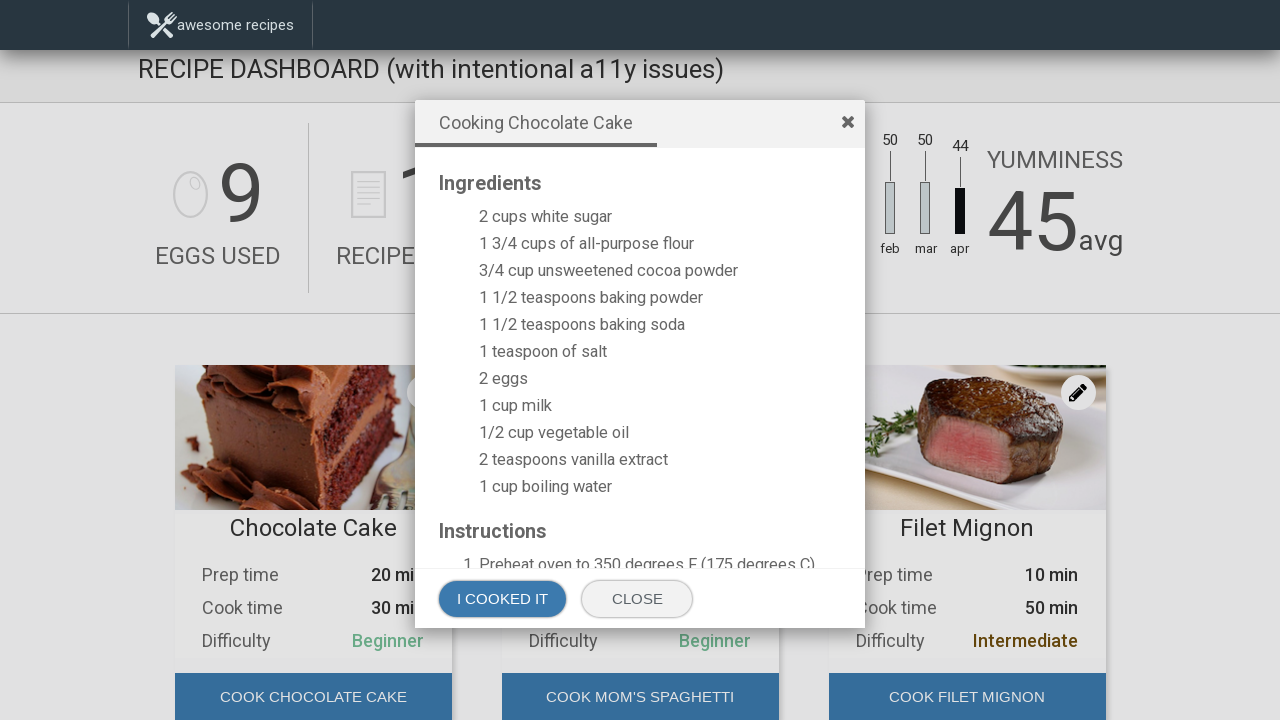

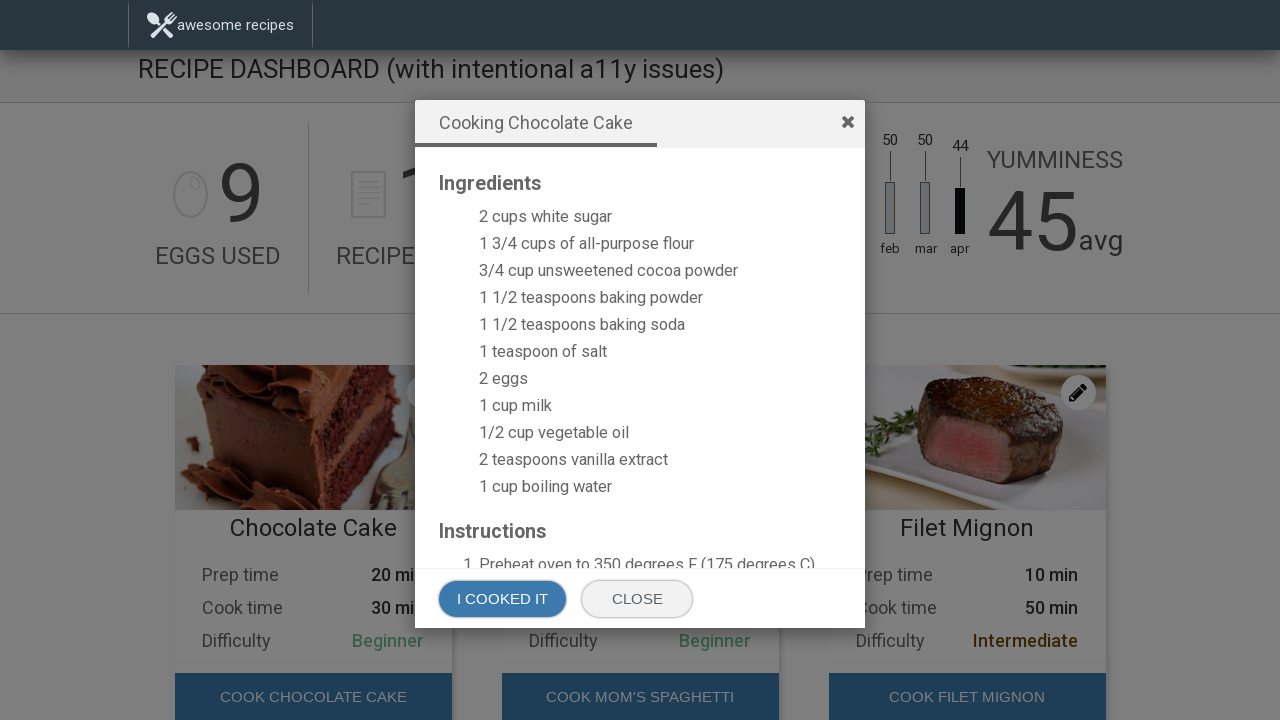